Tests window handling functionality including opening new windows, counting multiple windows, and closing all windows except the primary one

Starting URL: https://www.leafground.com/window.xhtml

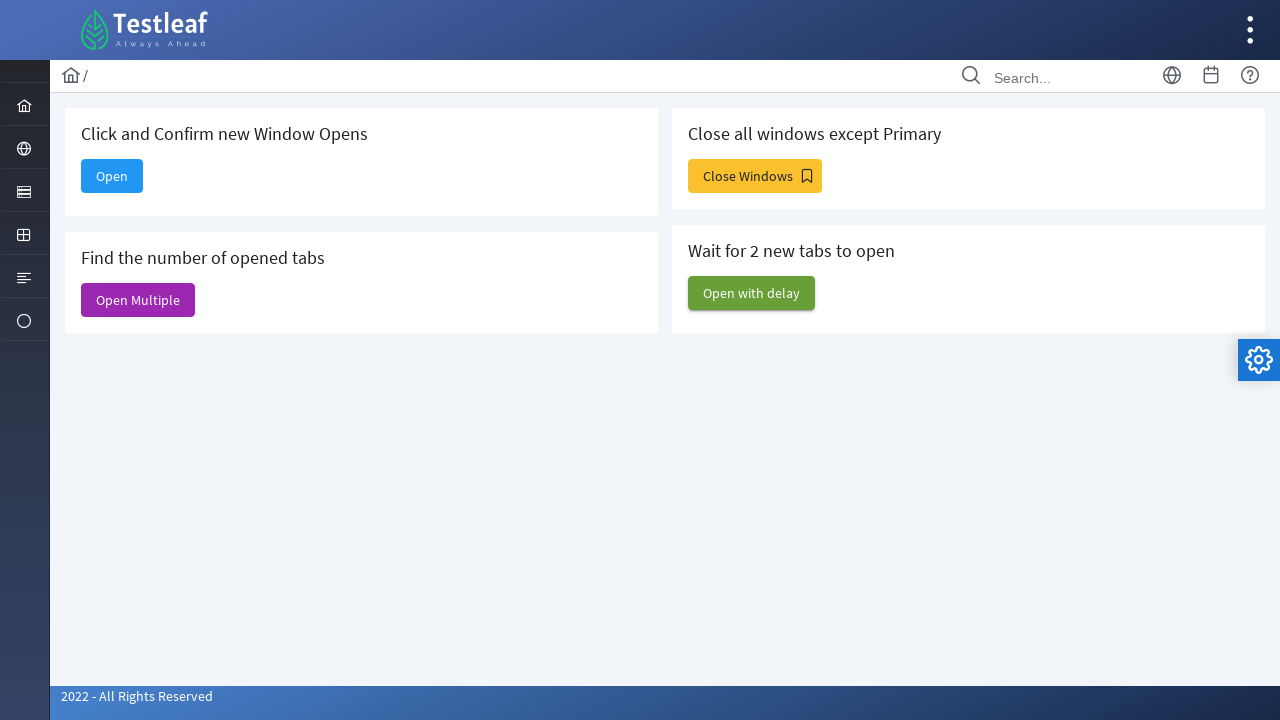

Clicked button to open new window at (112, 176) on xpath=//*[@id='j_idt88:new']/span
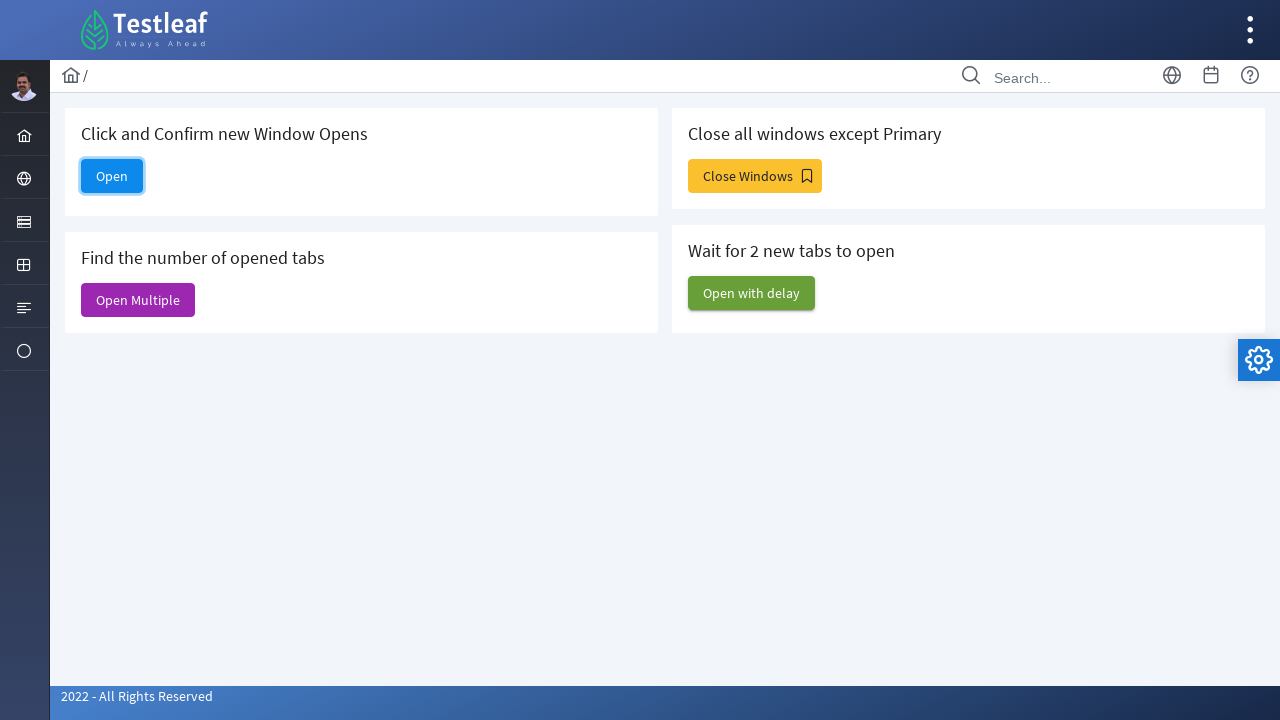

New window opened and waited for page at (112, 176) on //*[@id='j_idt88:new']/span
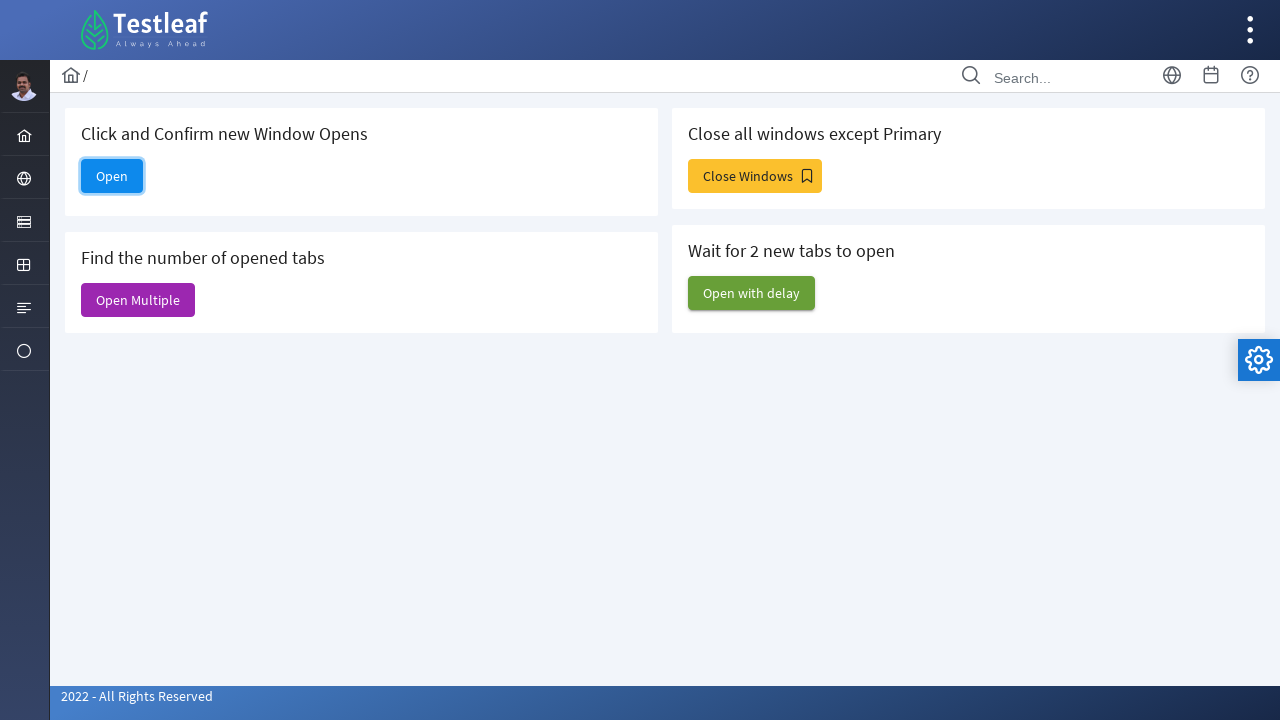

Retrieved new page title: 
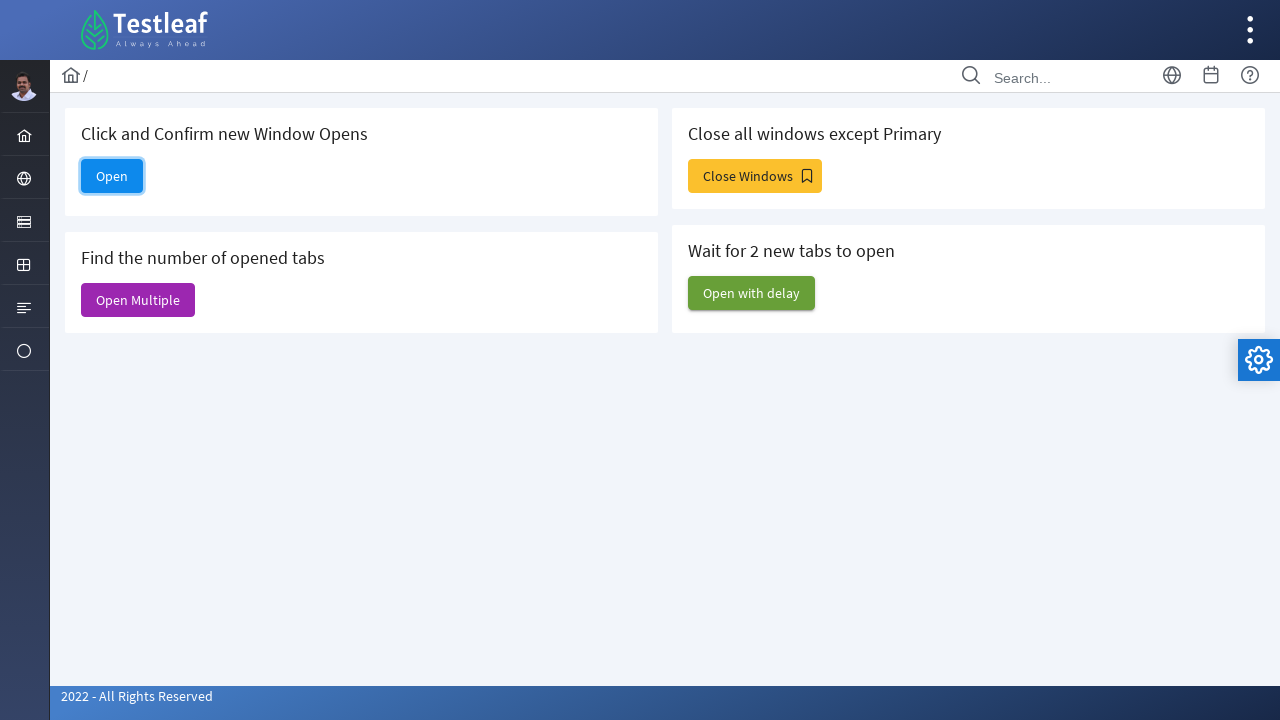

Closed the new window/tab
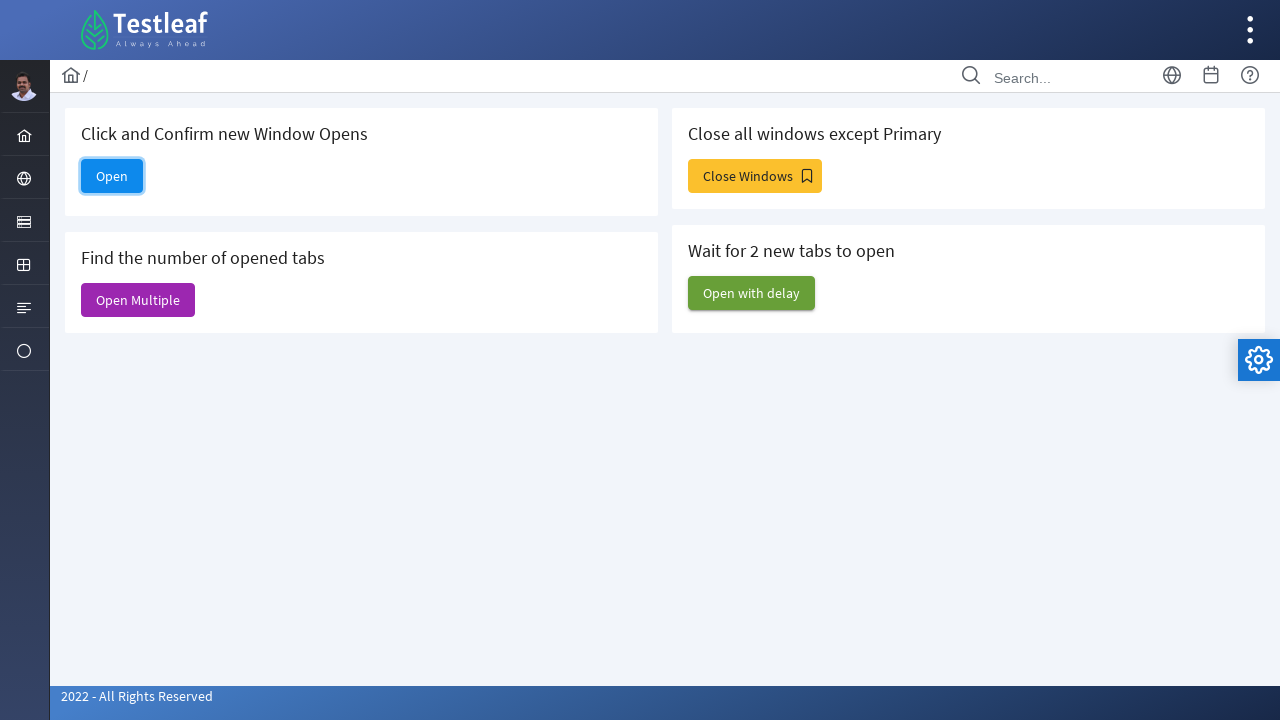

Verified open button visibility on original page: True
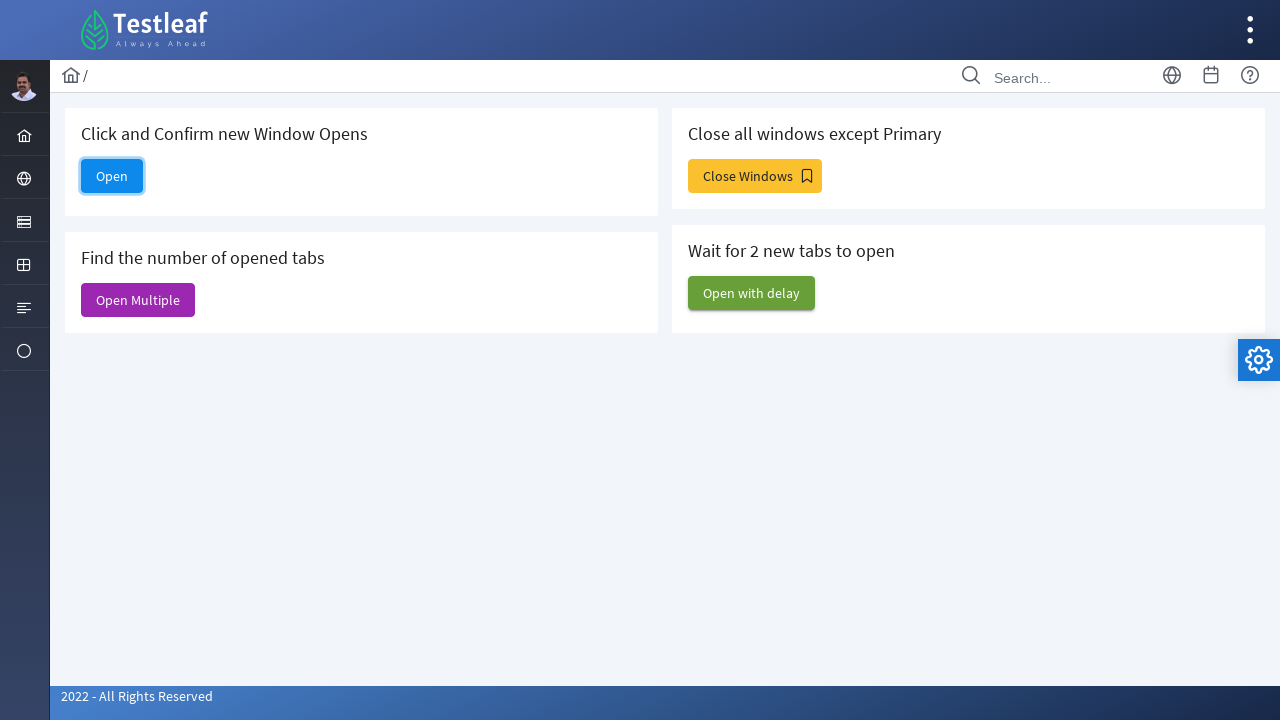

Clicked 'Open Multiple' button to open multiple windows at (138, 300) on xpath=//span[normalize-space()='Open Multiple']
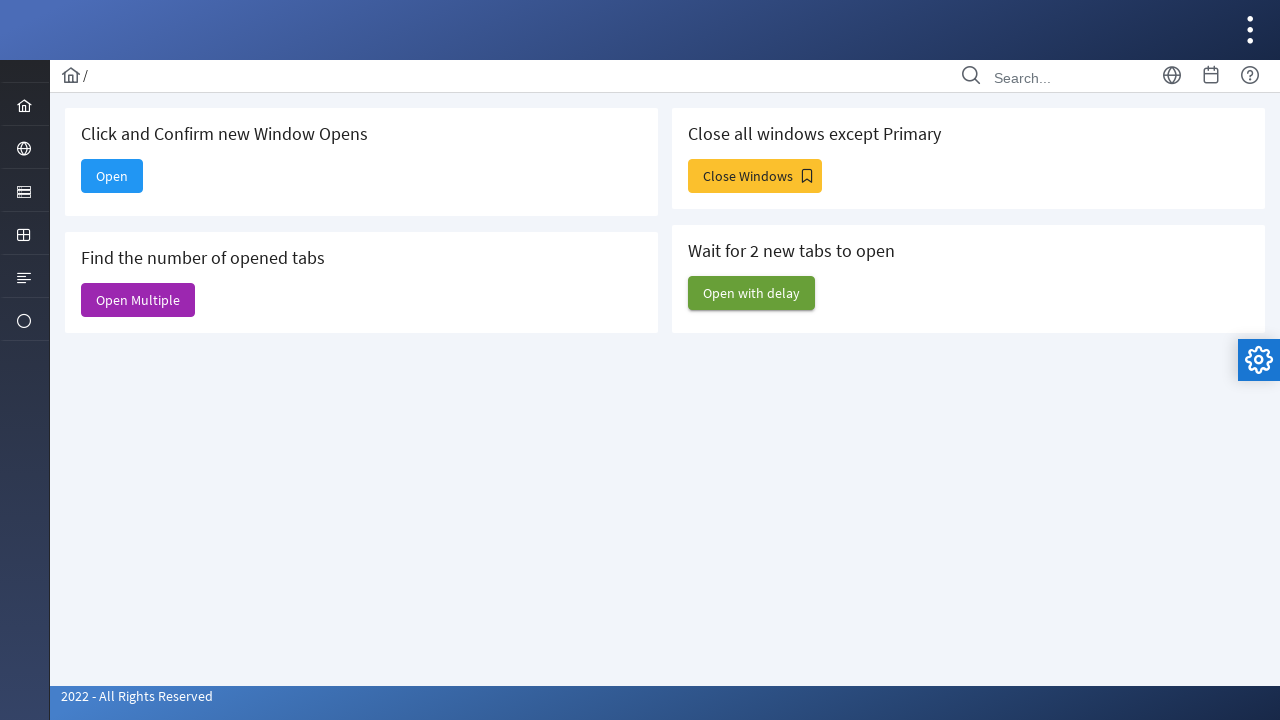

Waited for multiple windows to fully open
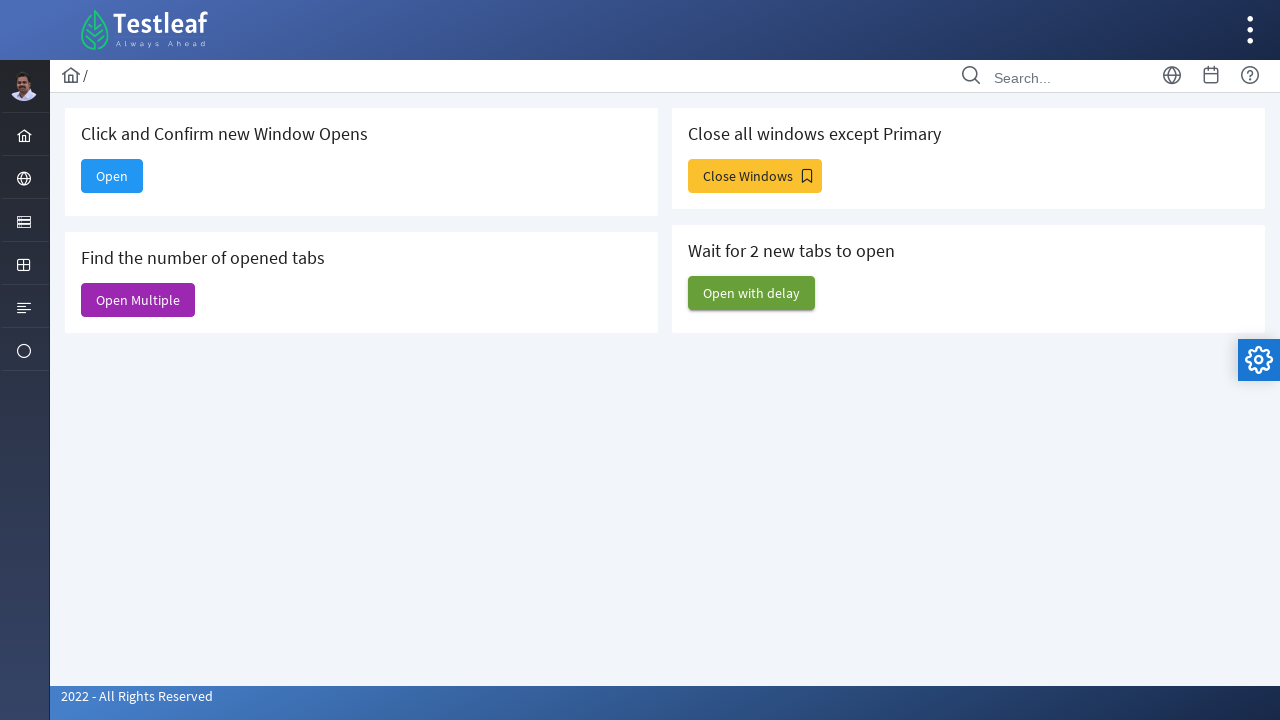

Counted total open windows: 7
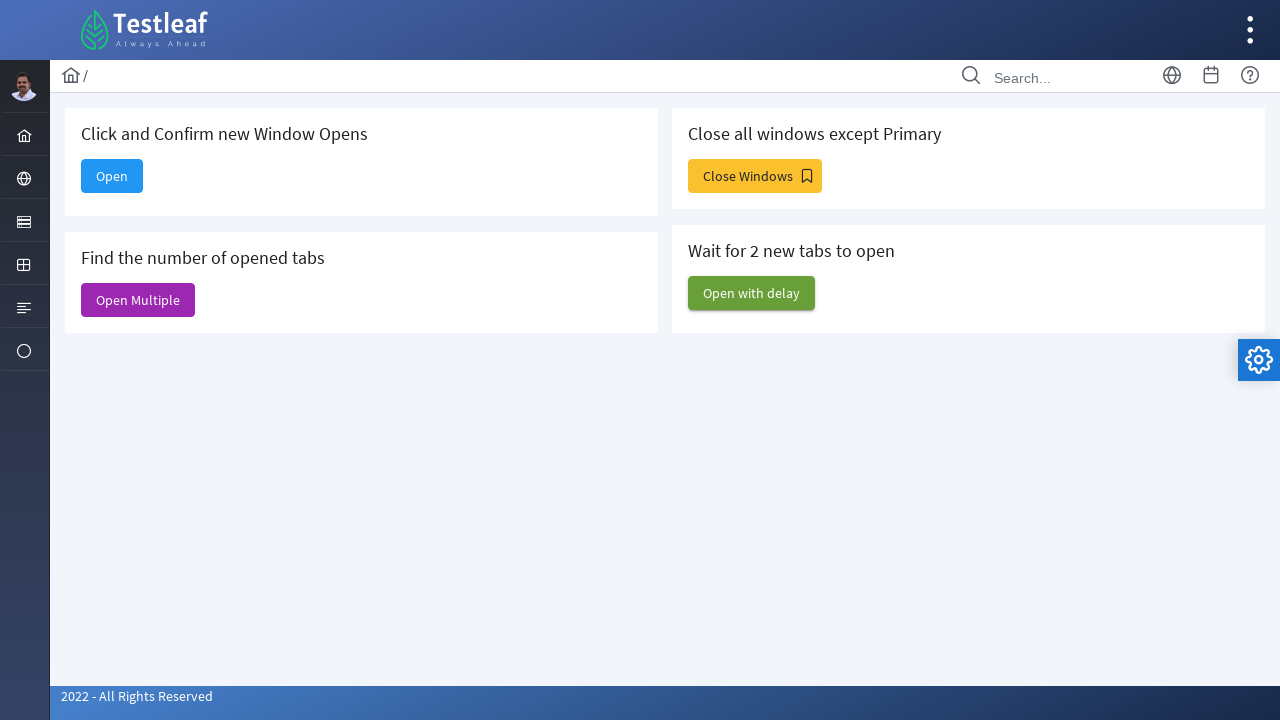

Clicked button to open additional windows at (755, 176) on #j_idt88\:j_idt93
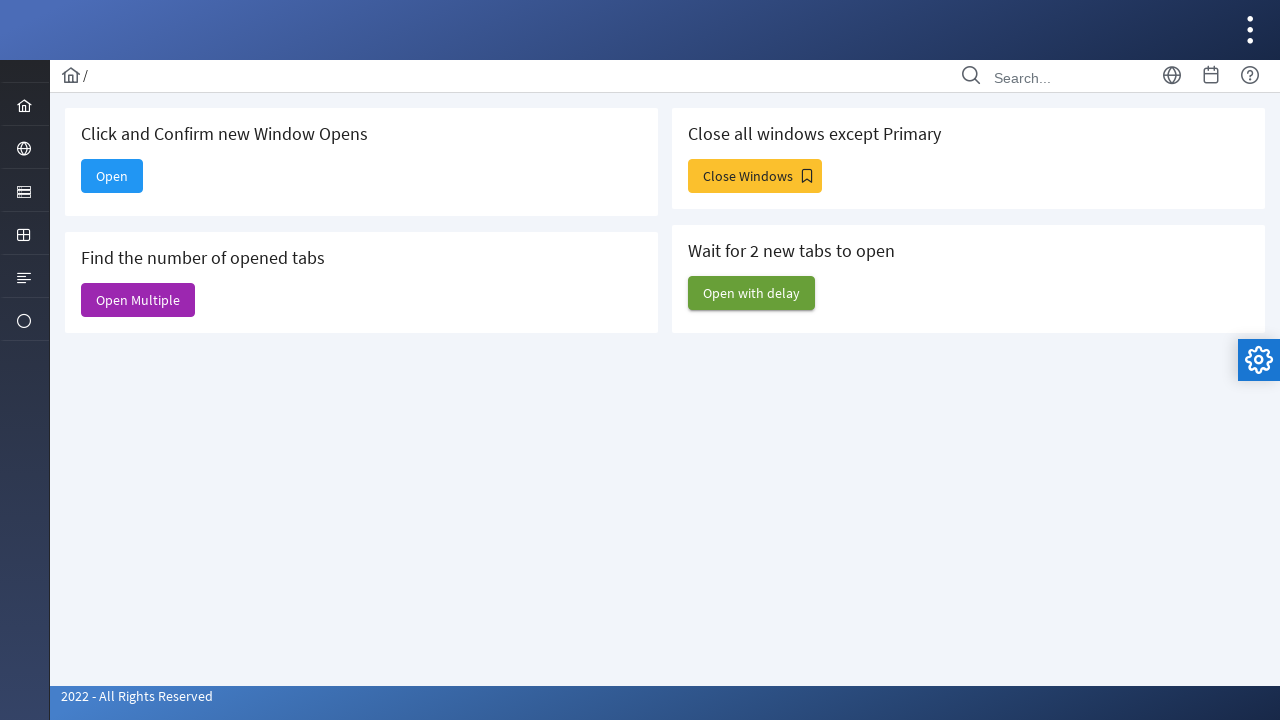

Waited for new windows to fully open
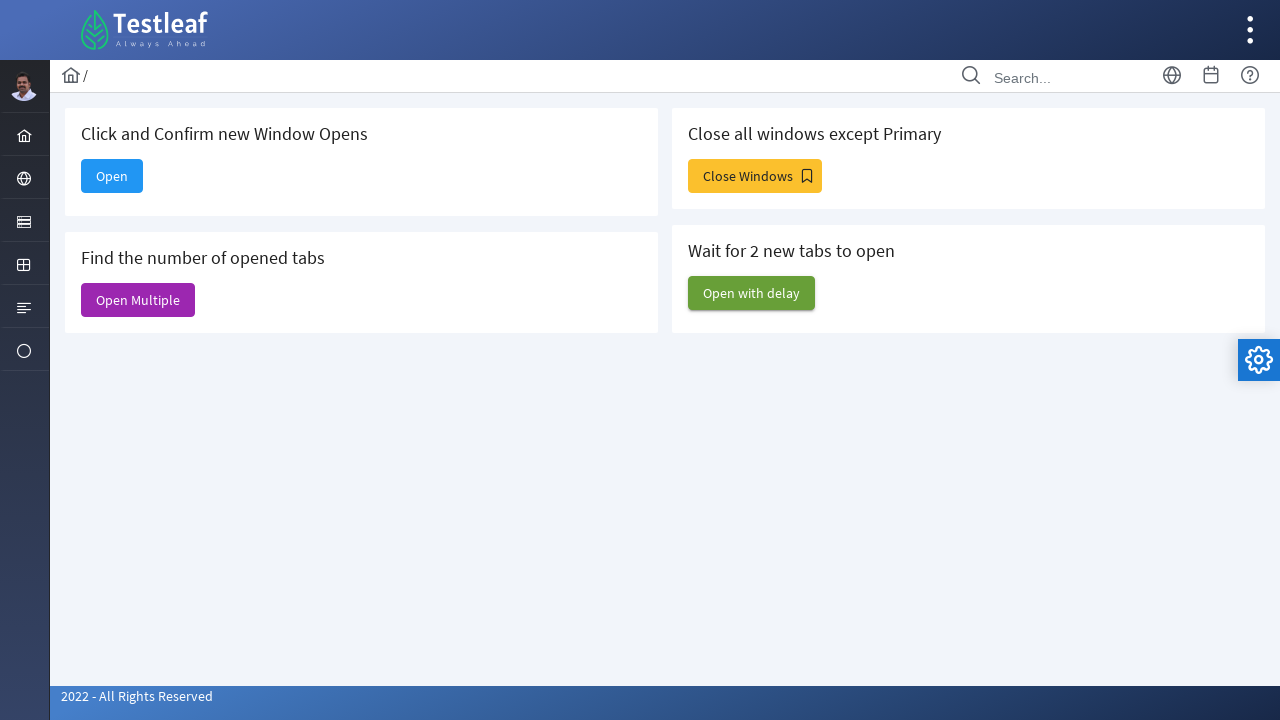

Closed all windows except primary window (closed 9 windows)
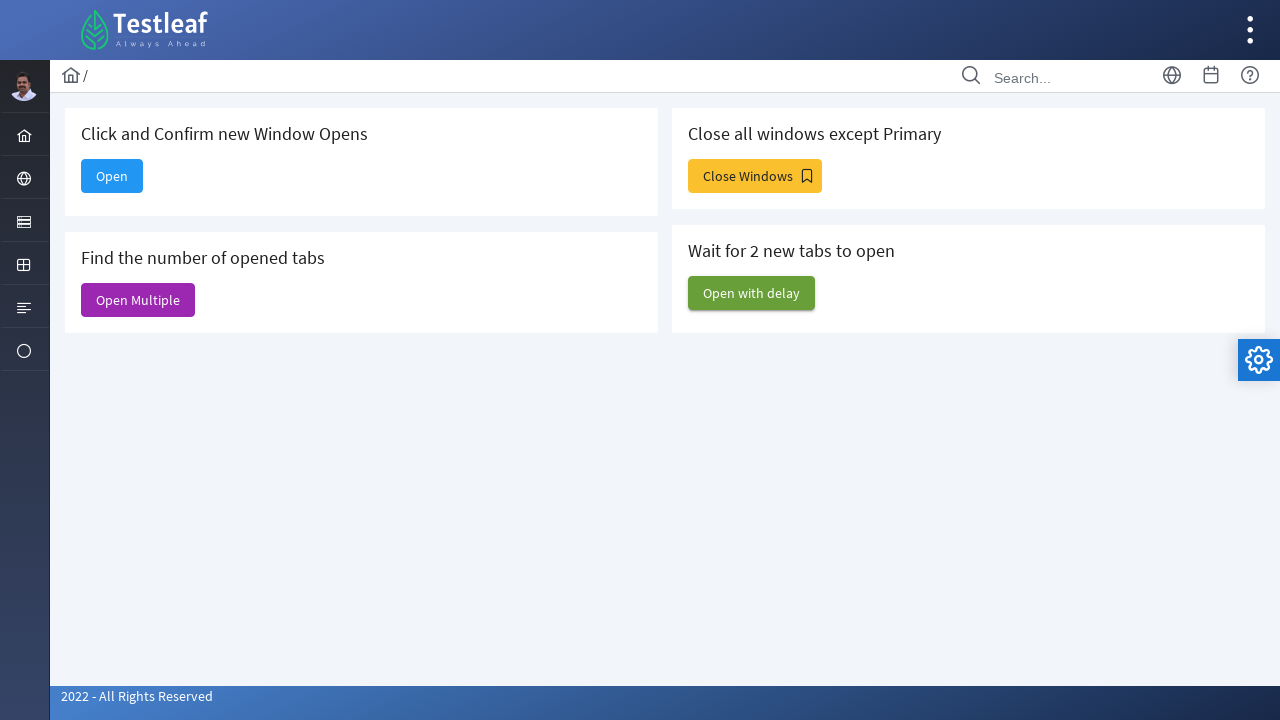

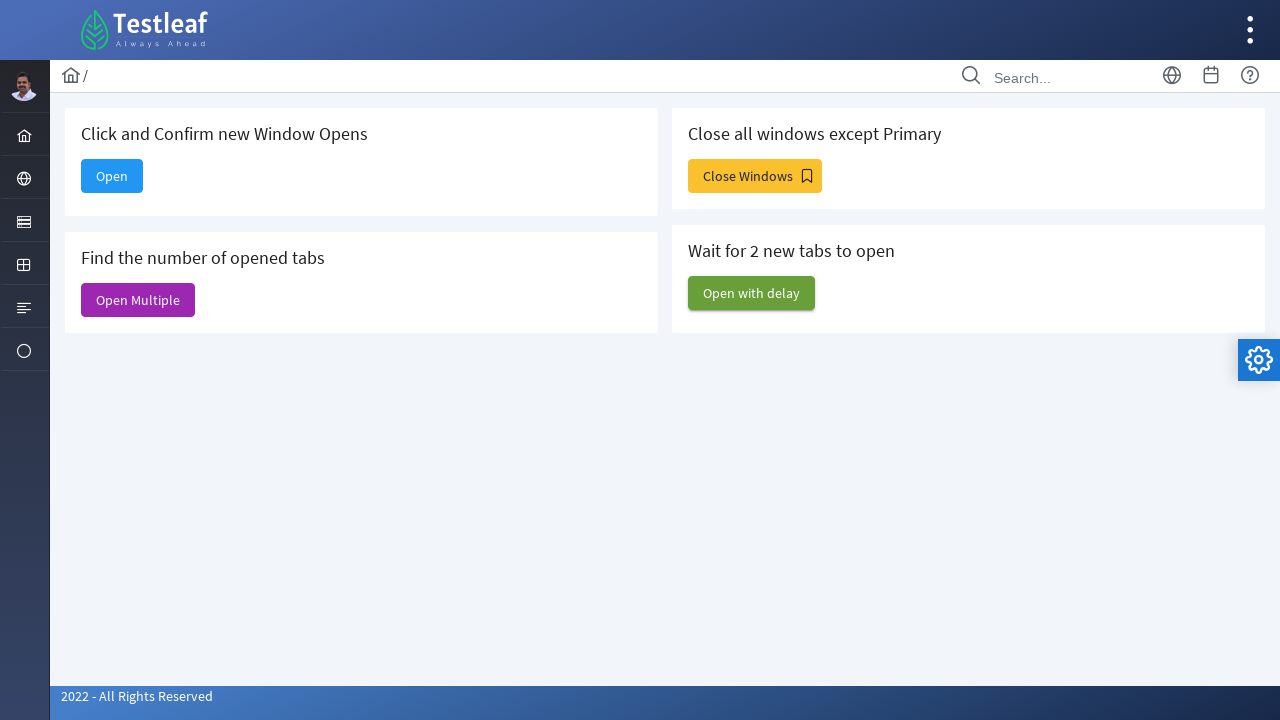